Navigates to the OrangeHRM login page to verify it loads successfully

Starting URL: https://opensource-demo.orangehrmlive.com/web/index.php/auth/login

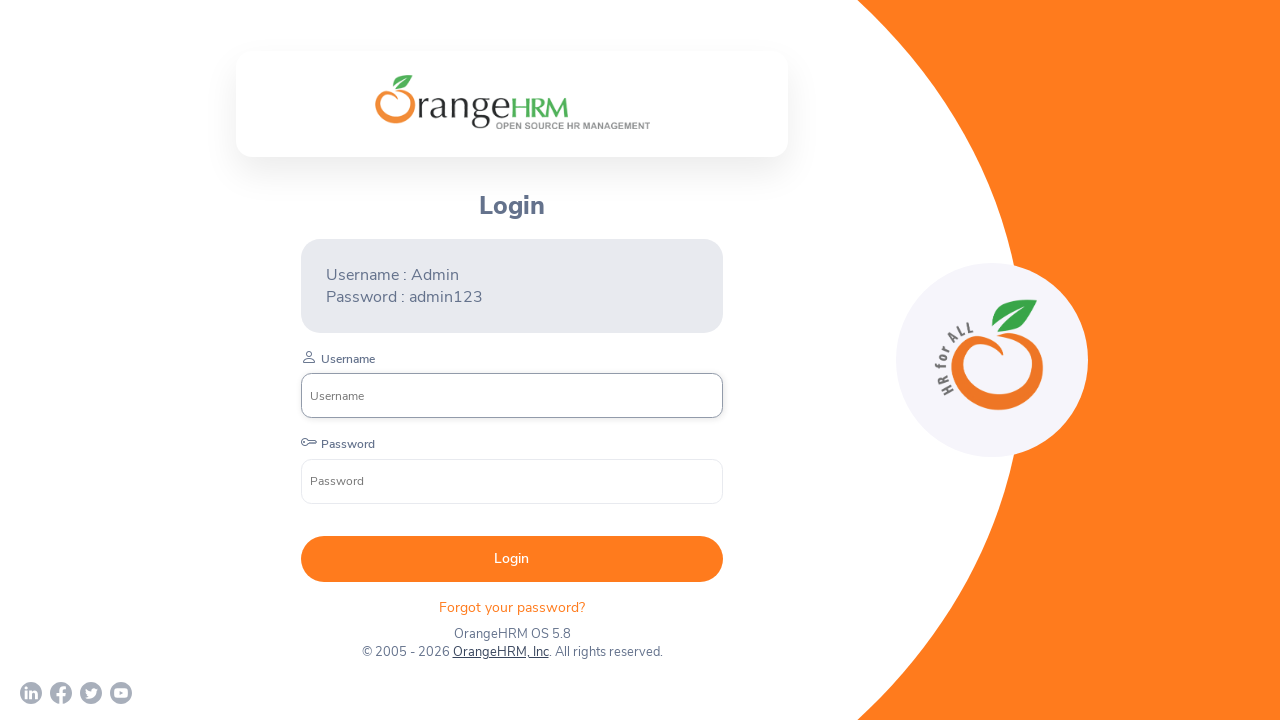

OrangeHRM login page DOM content loaded
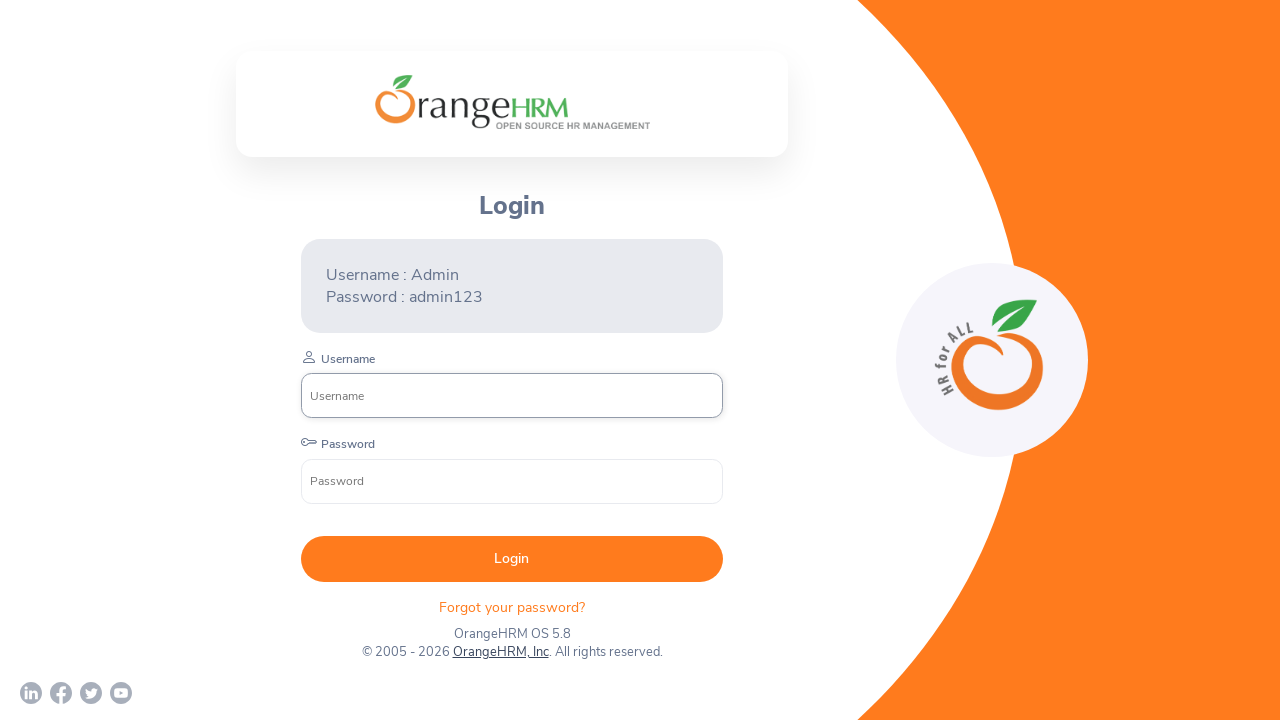

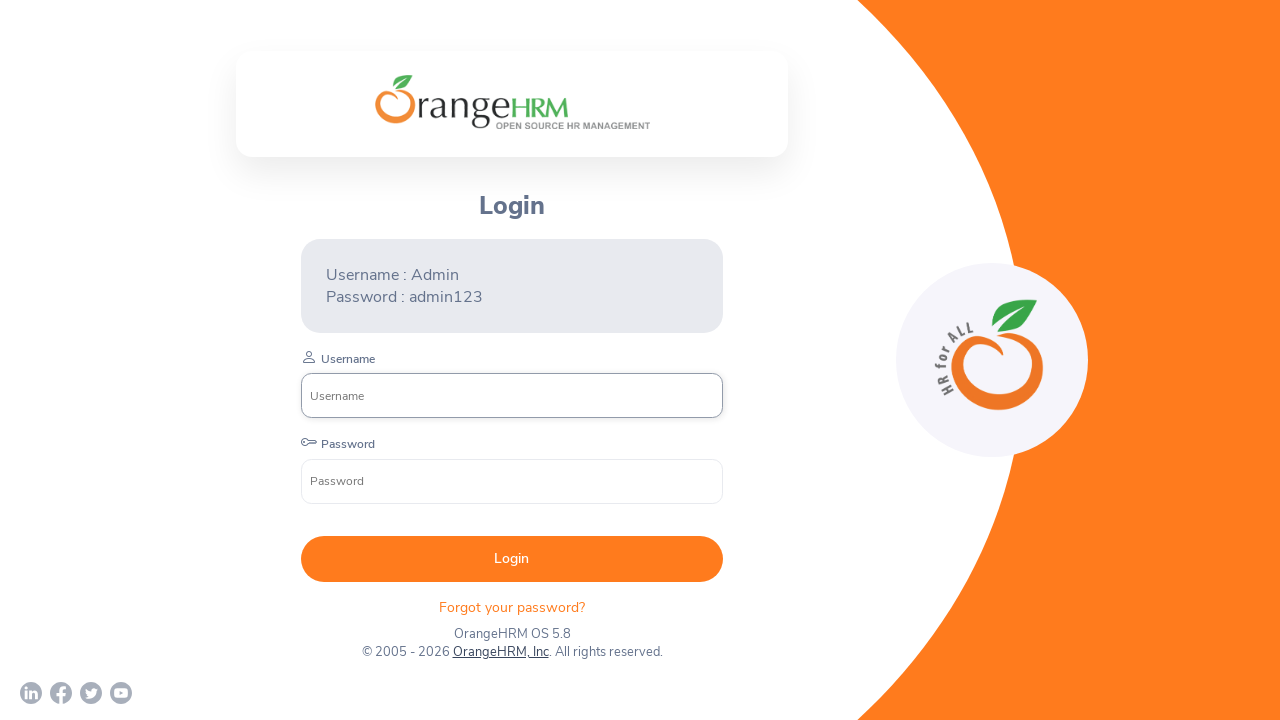